Navigates to Udemy homepage and waits for the page to load, verifying basic page accessibility.

Starting URL: https://www.udemy.com

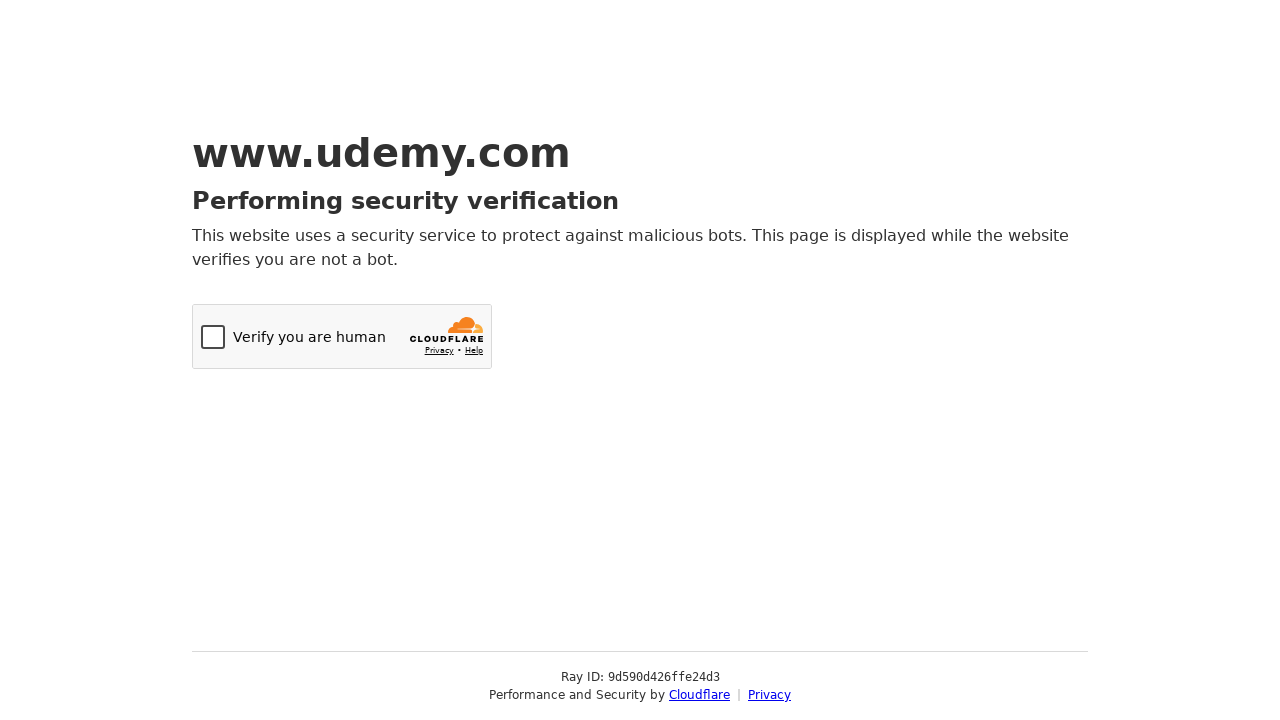

Navigated to Udemy homepage
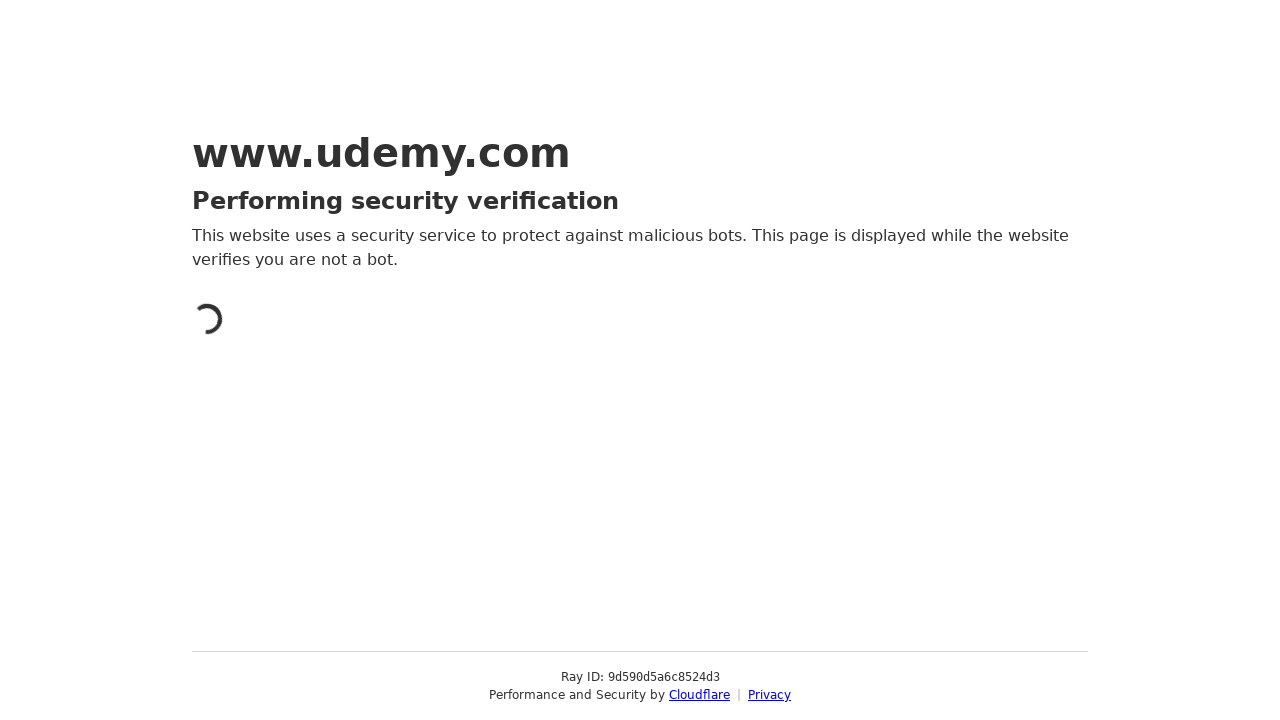

Page DOM content loaded
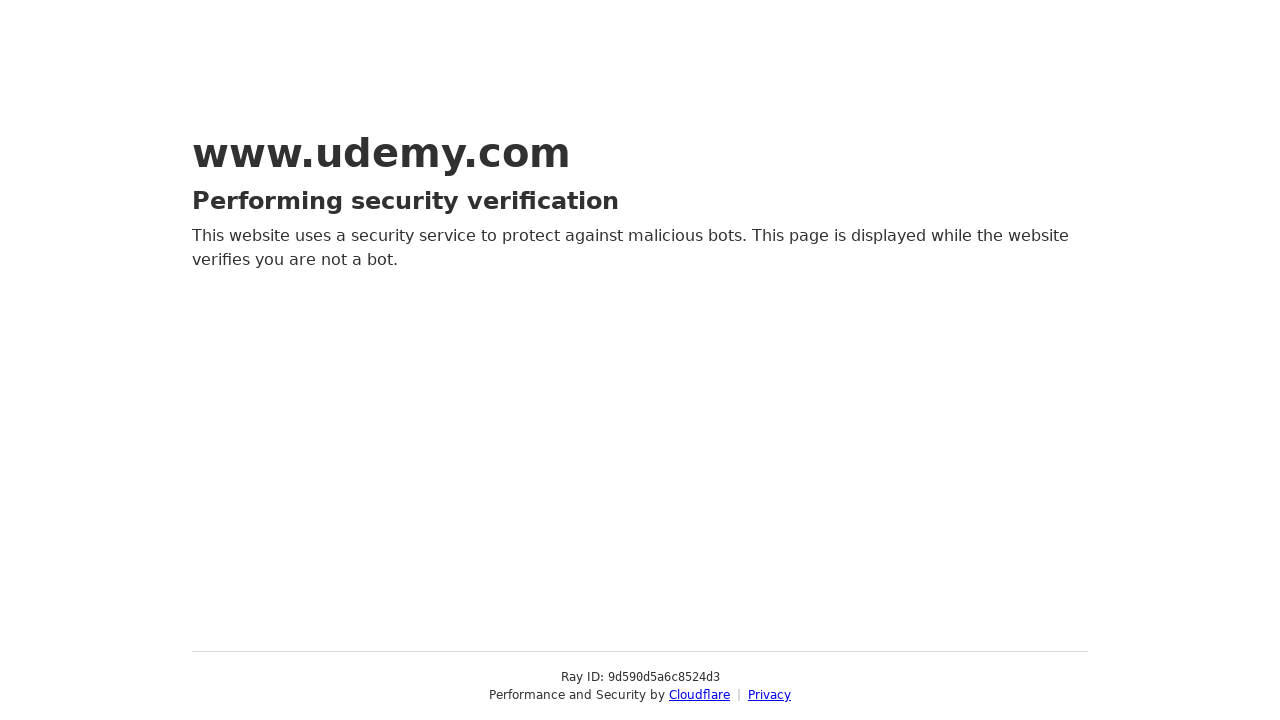

Body element is visible, page is accessible
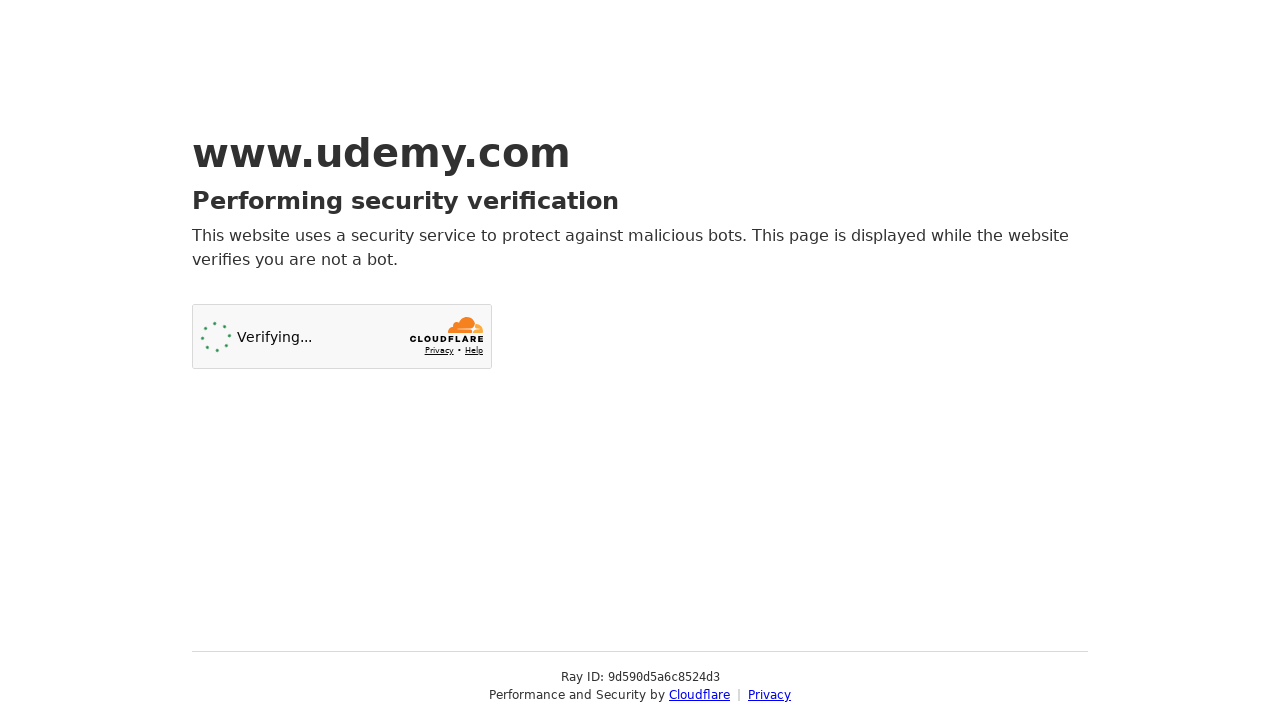

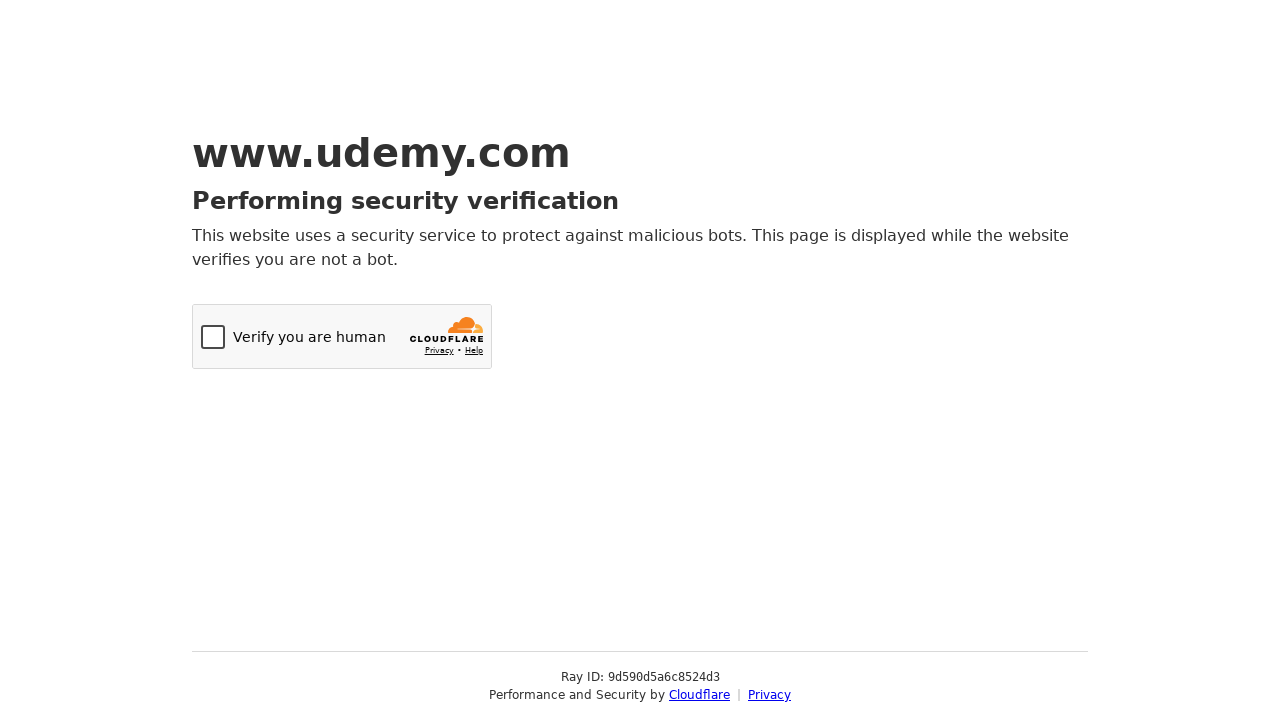